Tests extracting button colors in different states (normal, hover, active) and entering hex values

Starting URL: https://softwaretestingpro.github.io/Automation/Beginner/B-1.04-Color.html

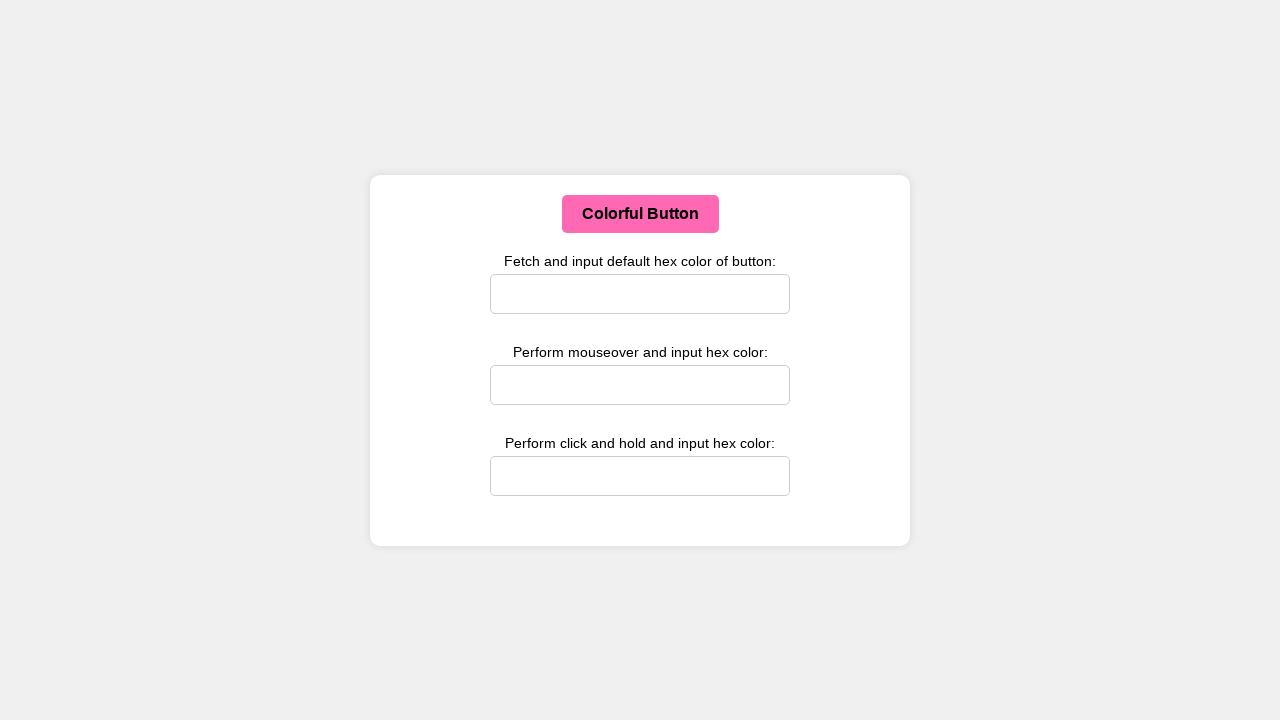

Extracted normal background color of button using JavaScript
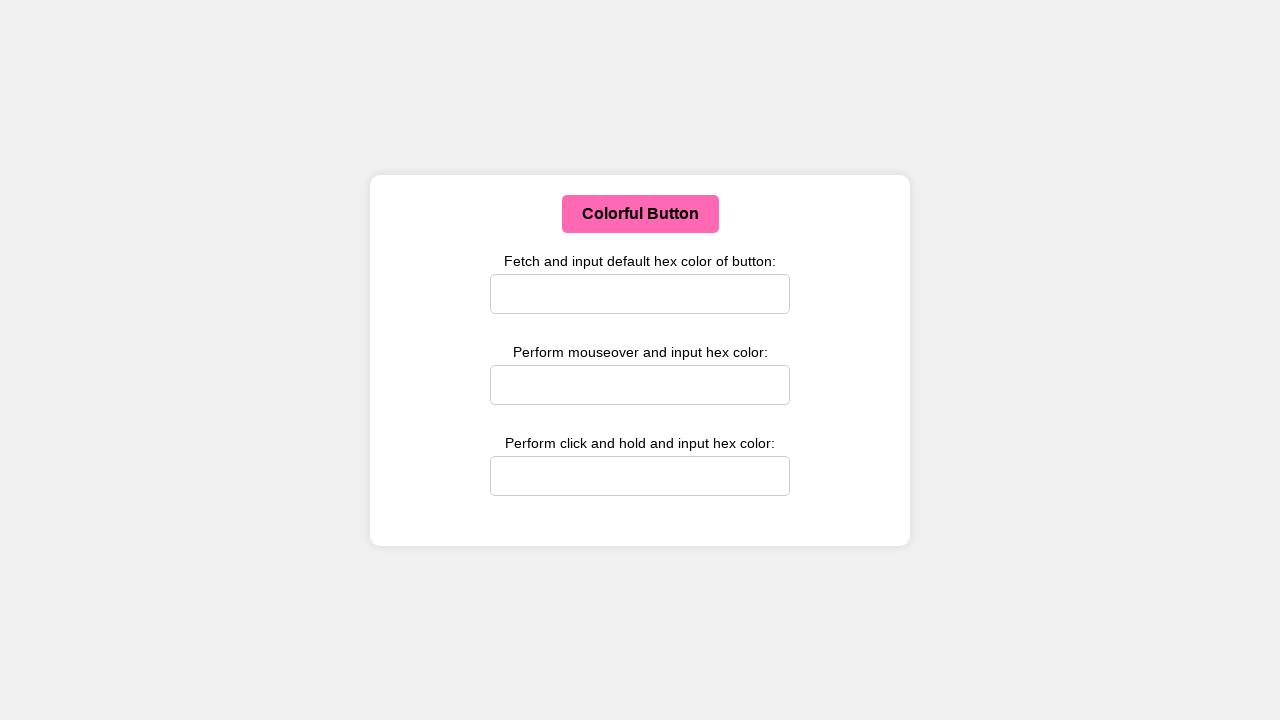

Converted RGB color to hex format: #ff69b4
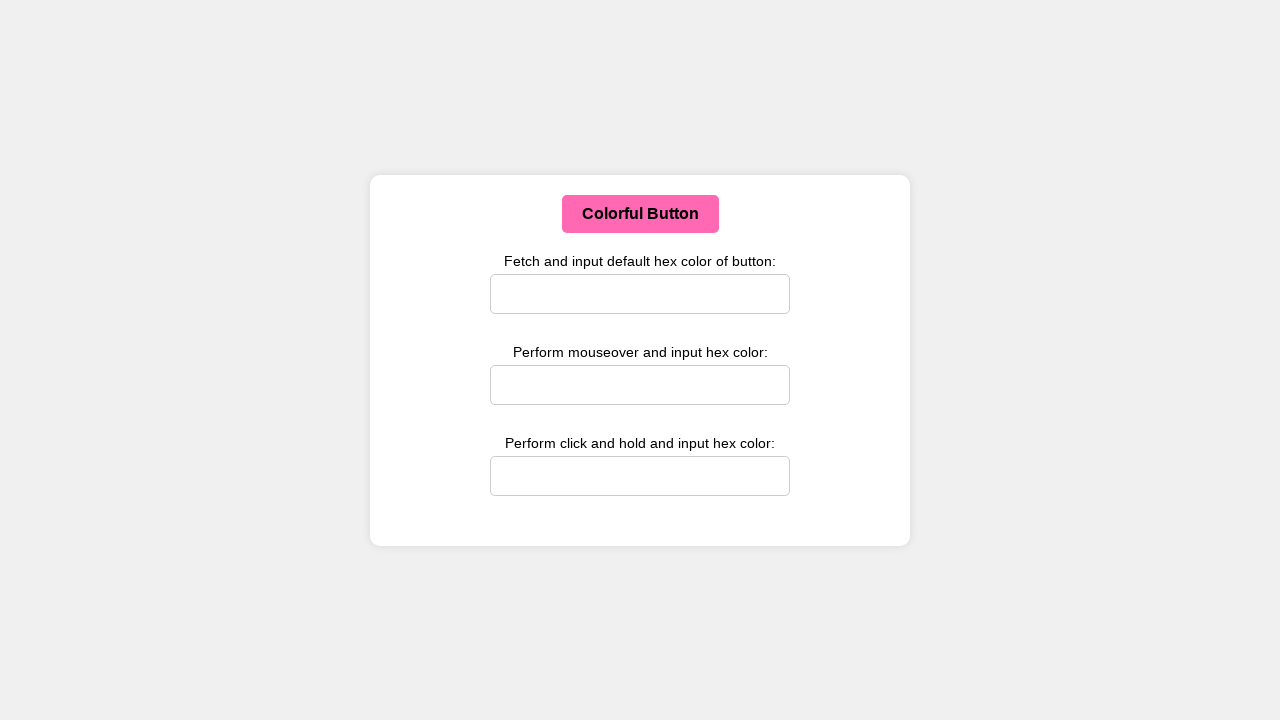

Entered normal button color hex value '#ff69b4' in first input field on #user-input1
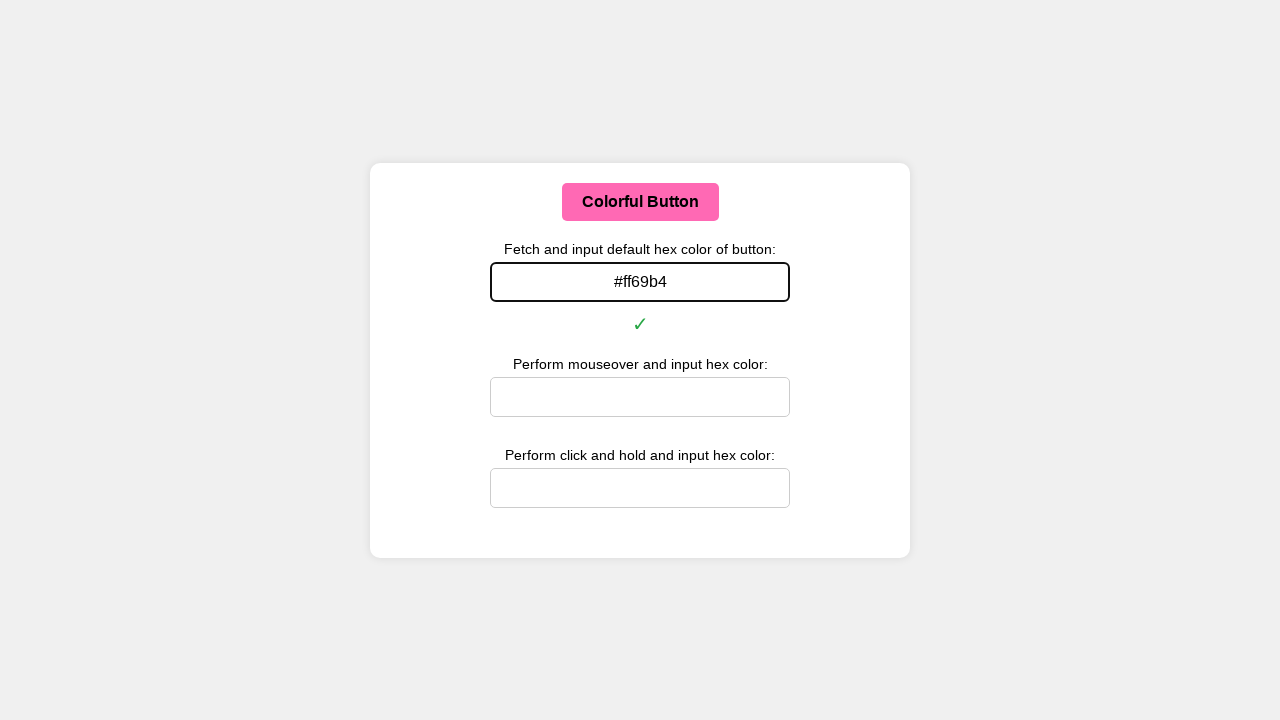

Validation icon confirmed first color entry is correct
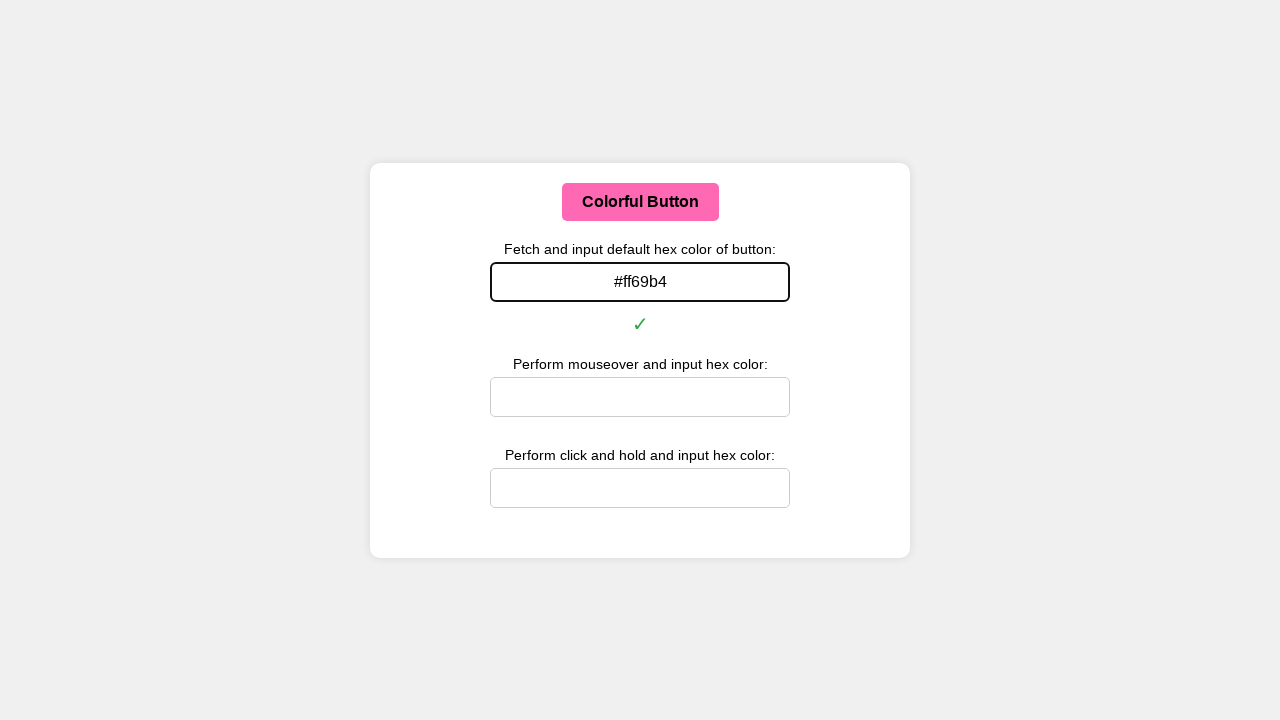

Hovered over button to capture hover state at (640, 202) on #colorButton
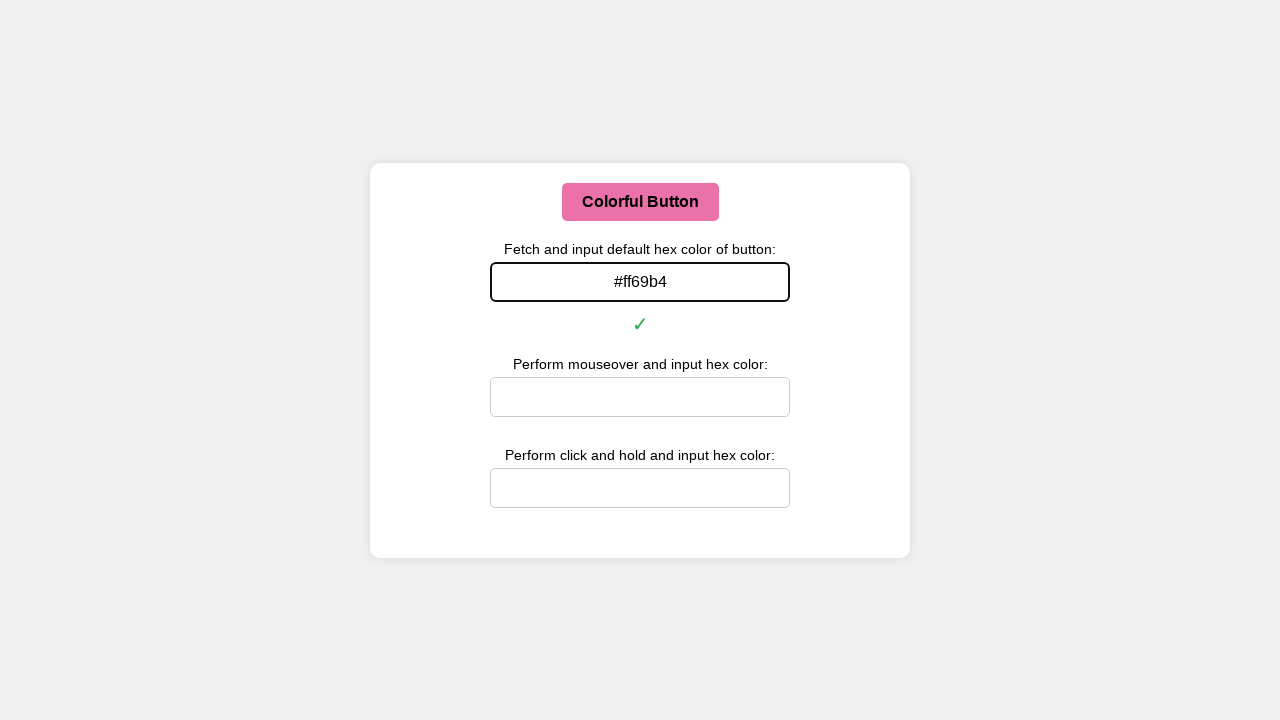

Waited 1000ms for hover state to stabilize
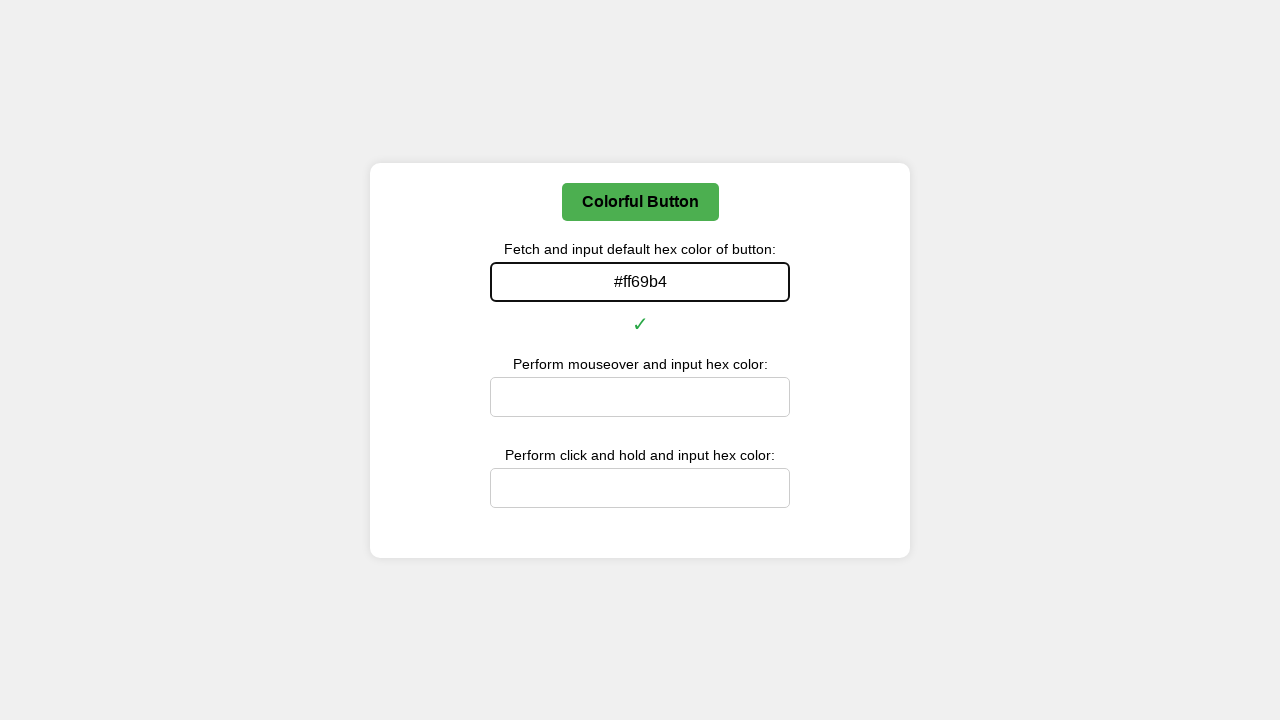

Extracted background color of button in hover state
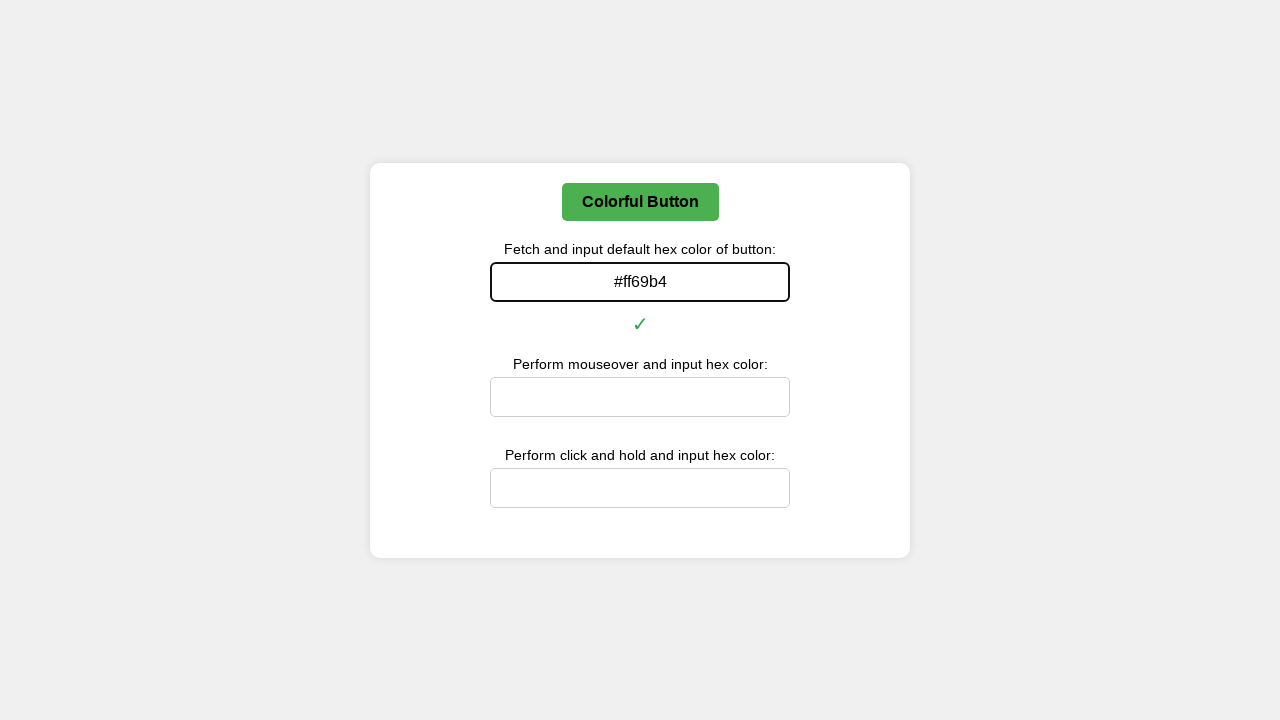

Converted hover color RGB to hex format: #4caf50
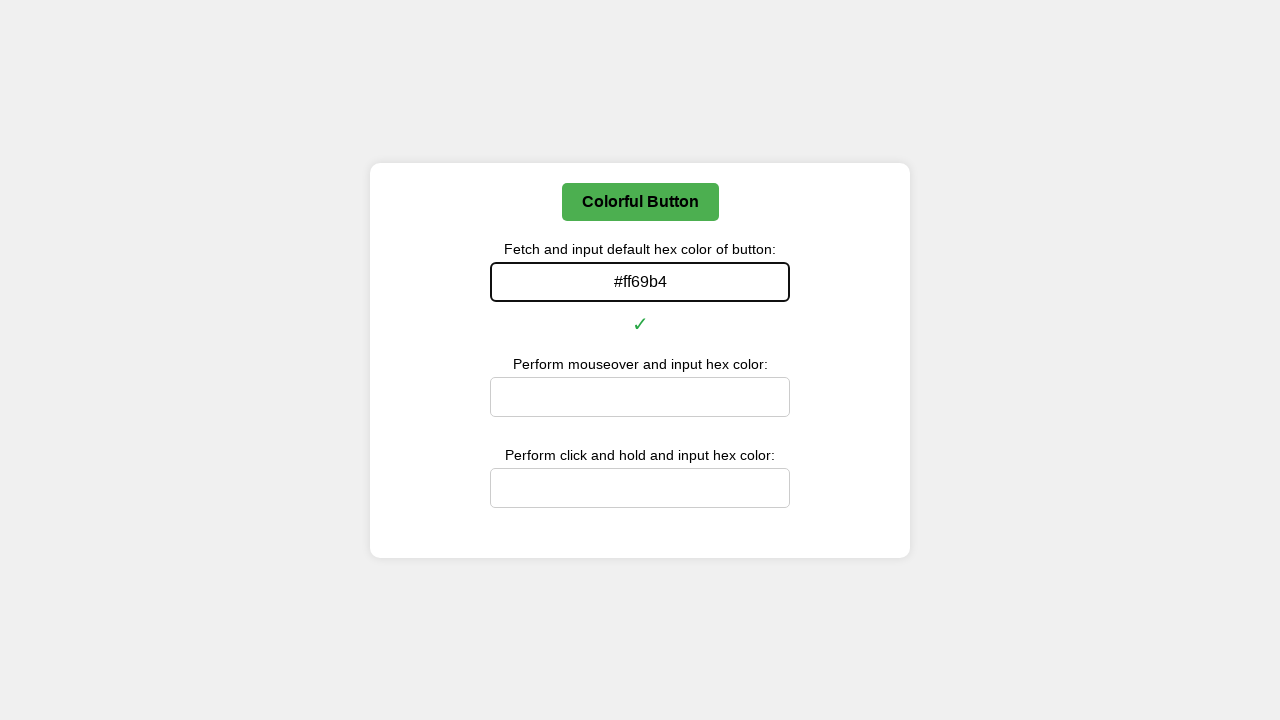

Entered hover button color hex value '#4caf50' in second input field on #user-input2
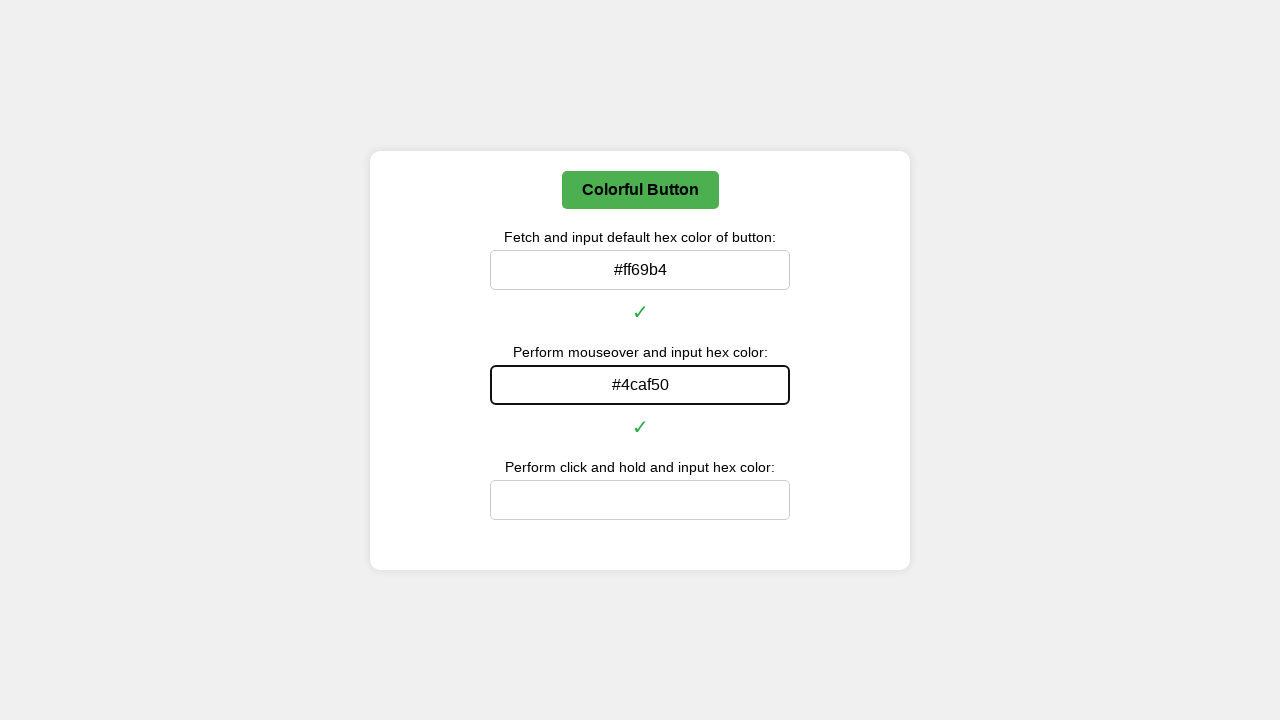

Validation icon confirmed second color entry is correct
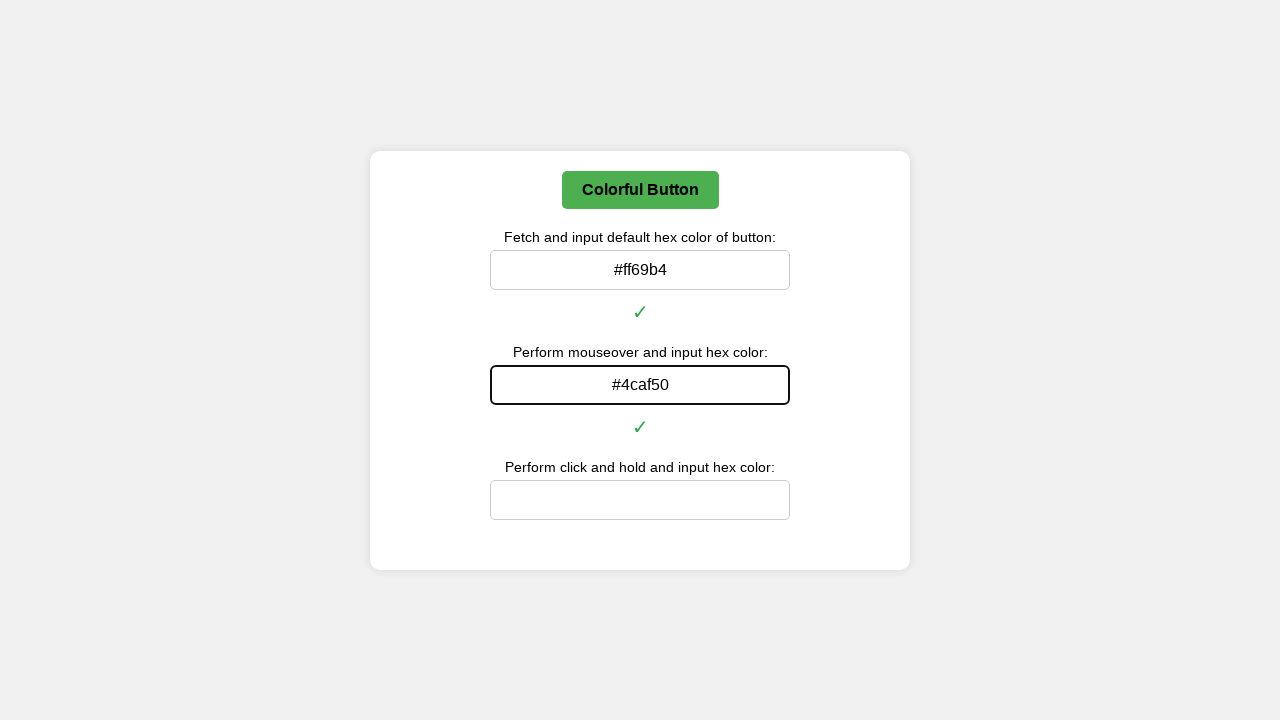

Dispatched mousedown event to button to capture active state
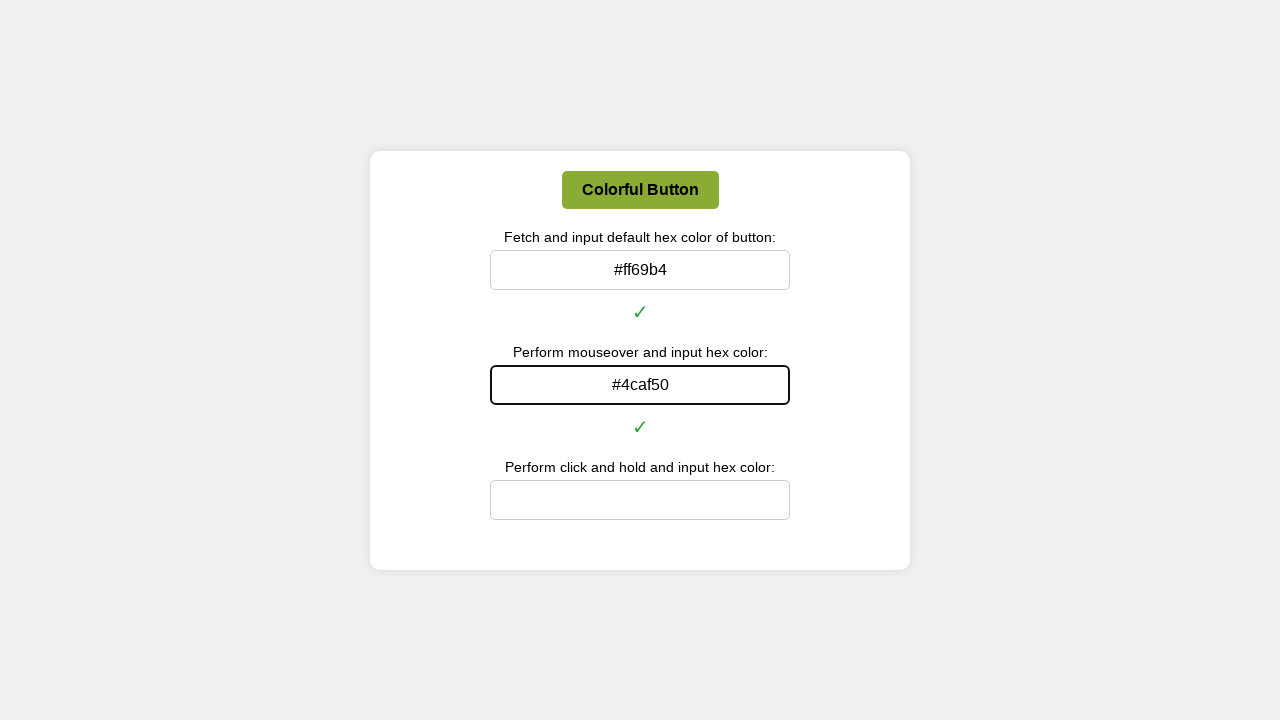

Waited 1000ms for active state to stabilize
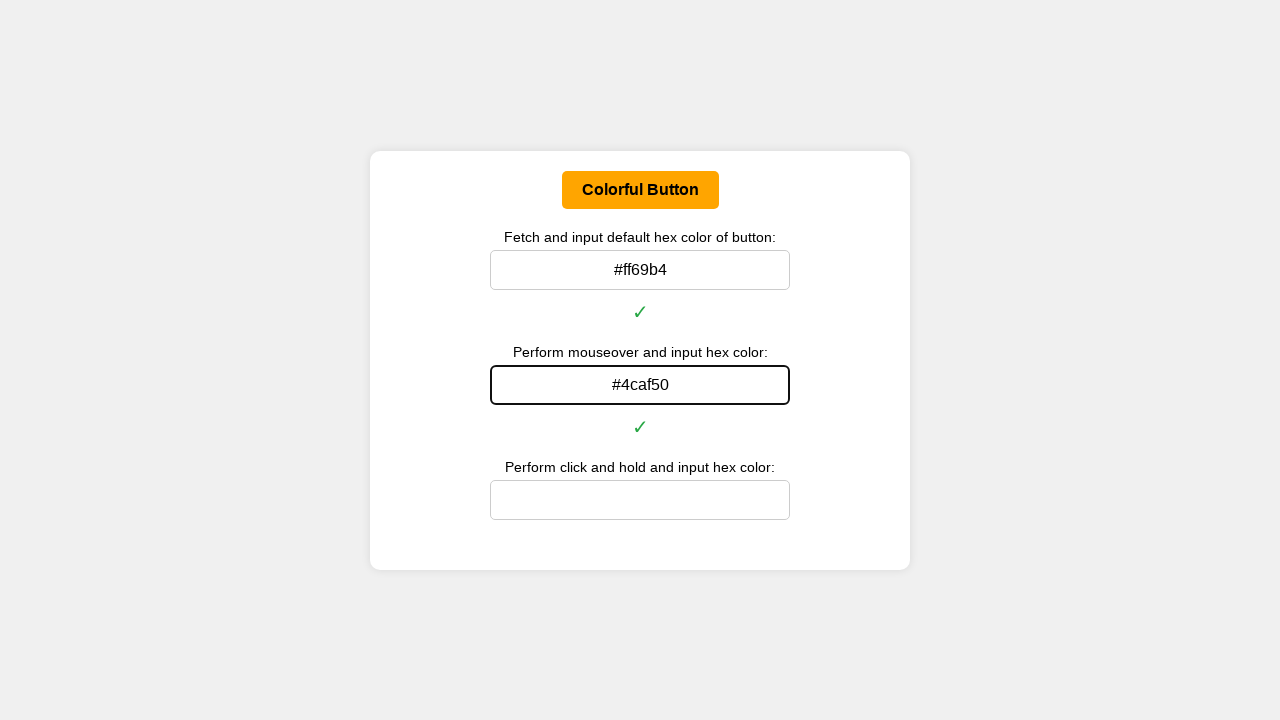

Extracted background color of button in active state
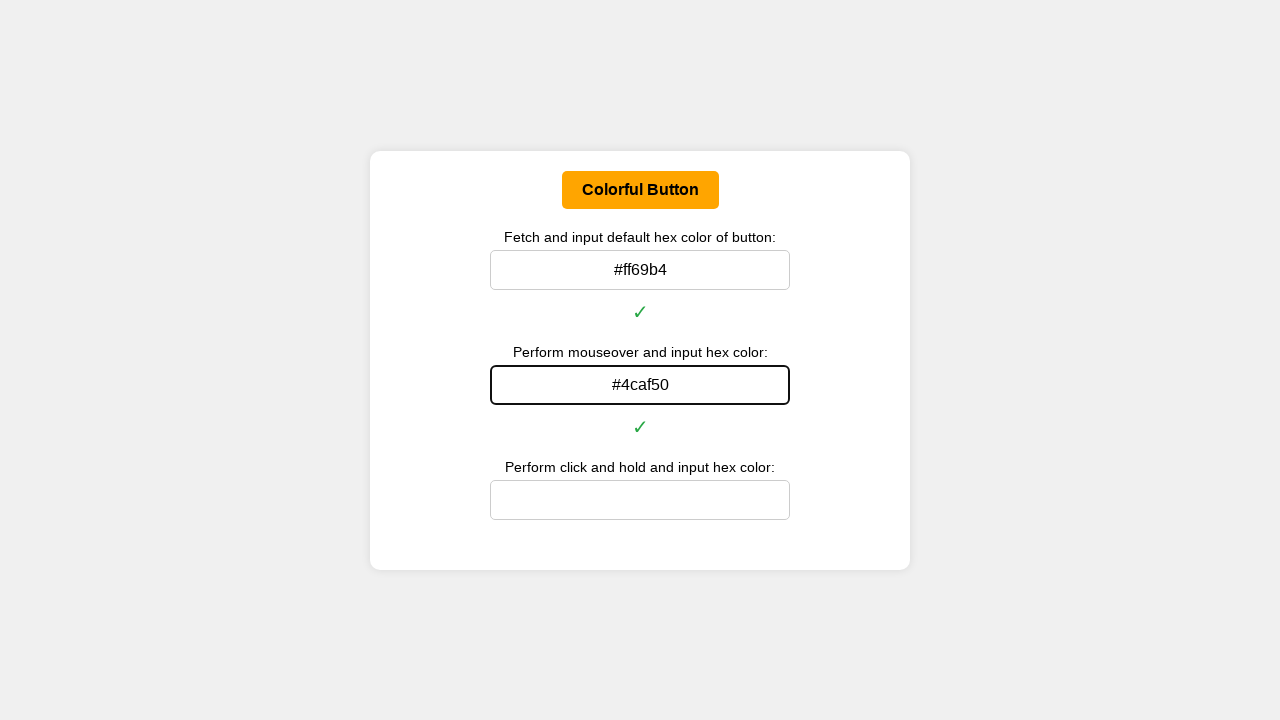

Converted active color RGB to hex format: #ffa500
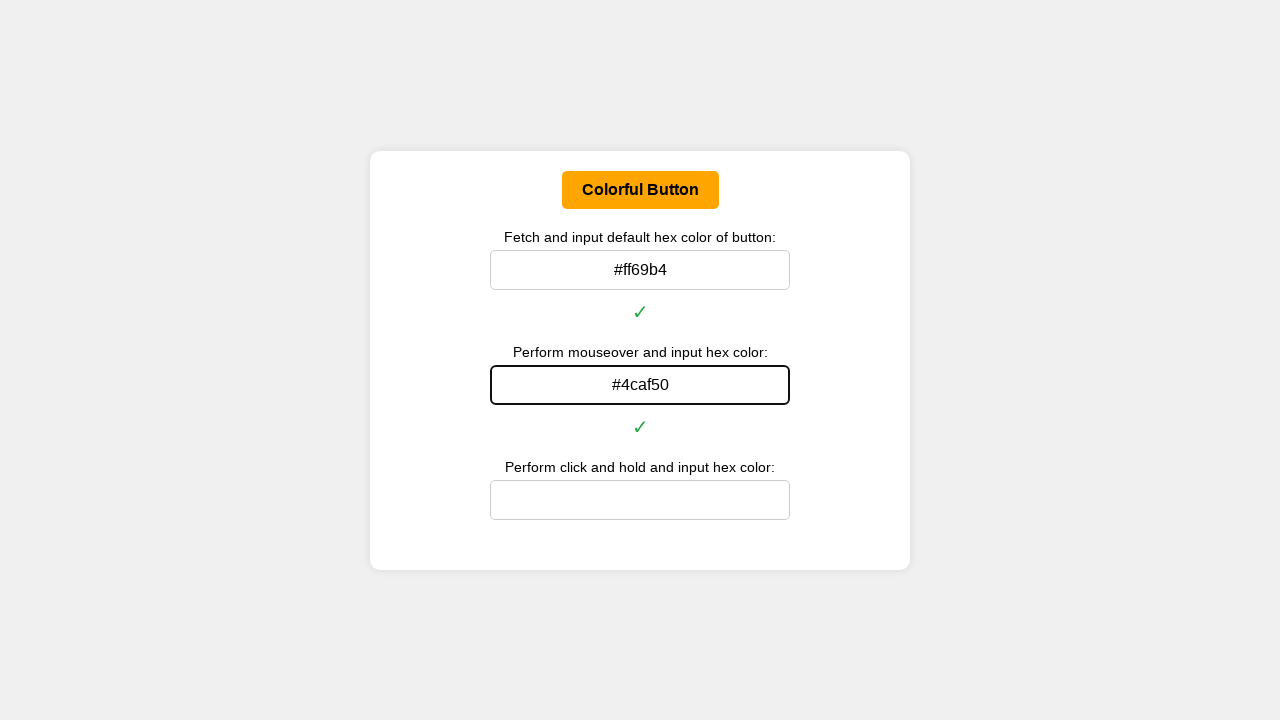

Entered active button color hex value '#ffa500' in third input field on #user-input3
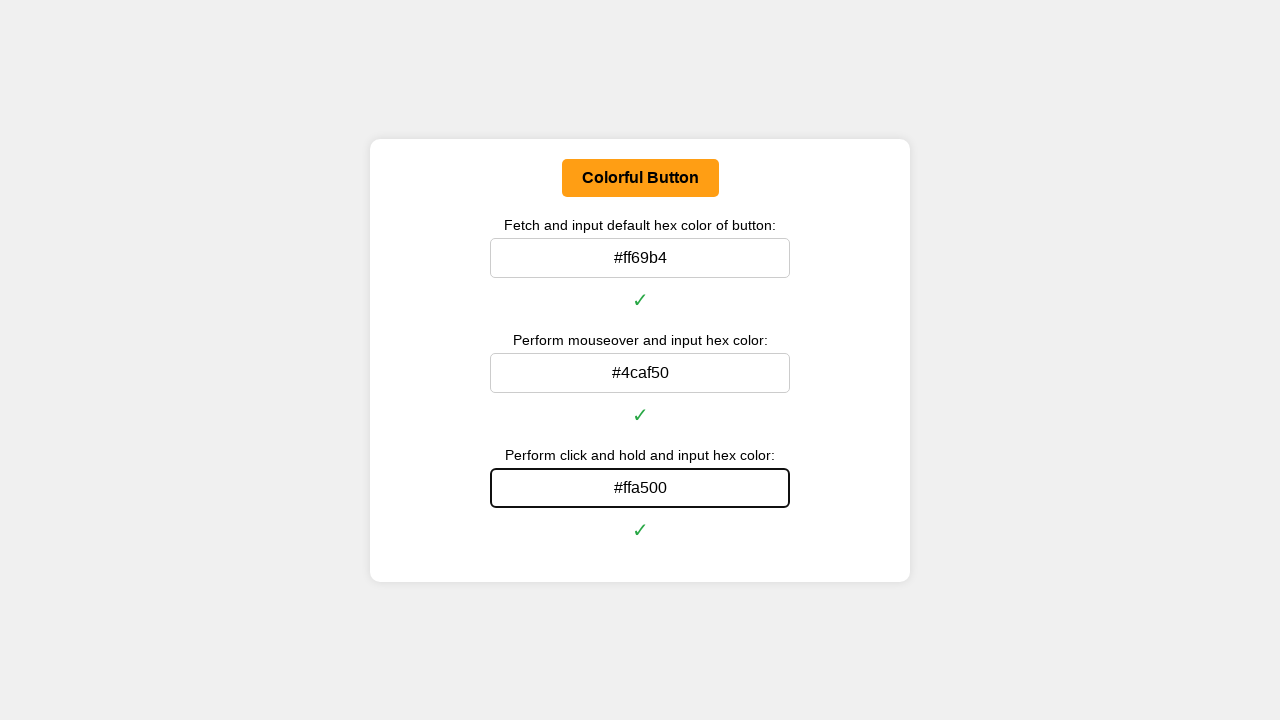

Validation icon confirmed third color entry is correct
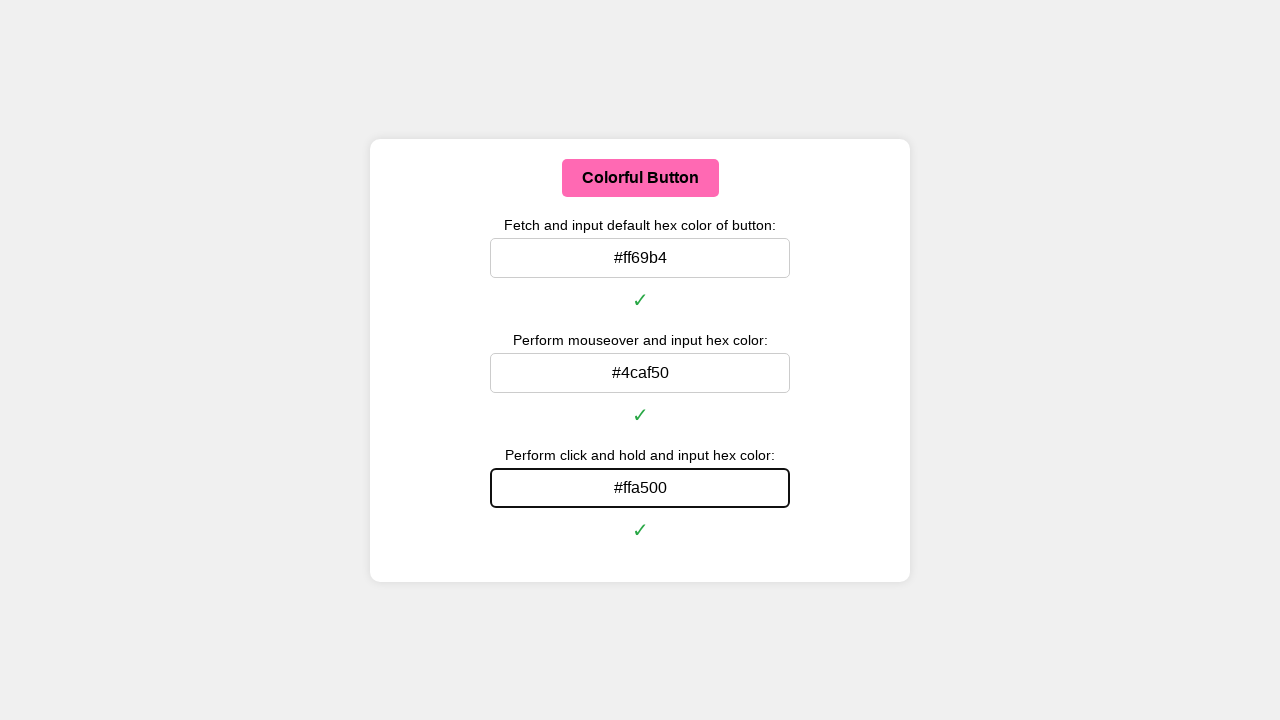

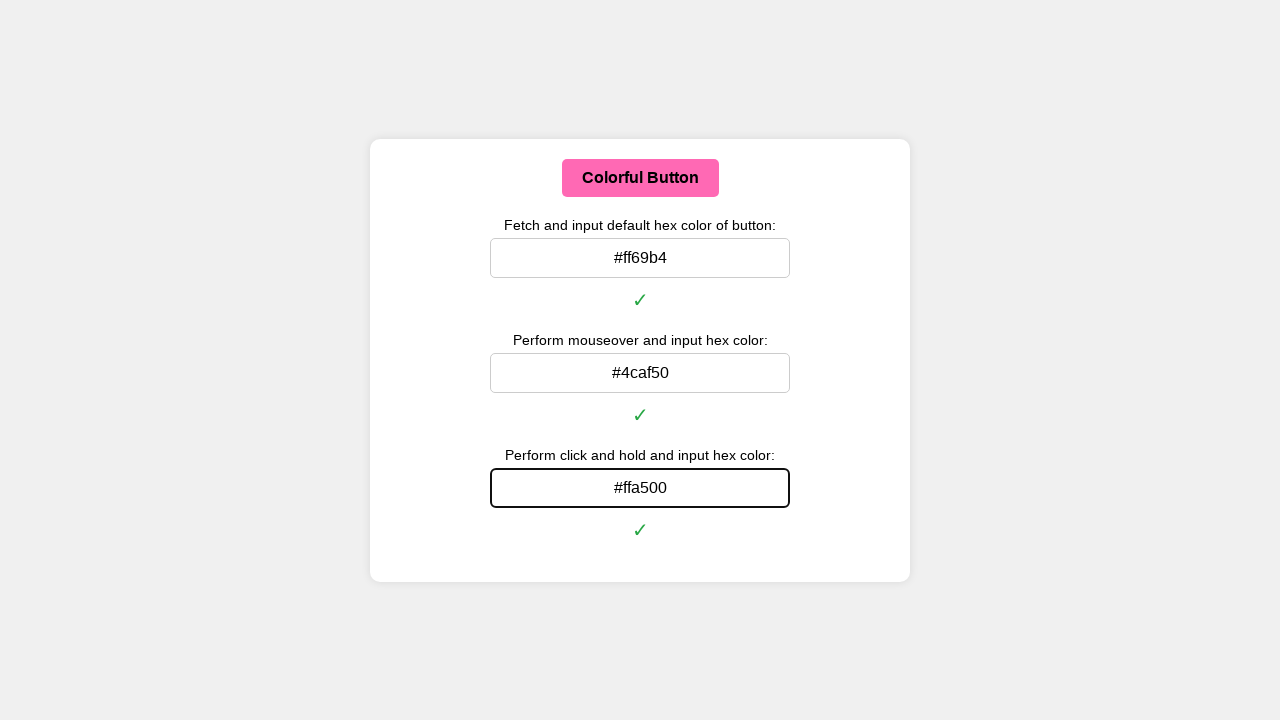